Tests the TodoMVC demo application by adding three tasks, deleting two of them, marking the remaining one as complete, and then clearing completed tasks.

Starting URL: https://demo.playwright.dev/todomvc/#/

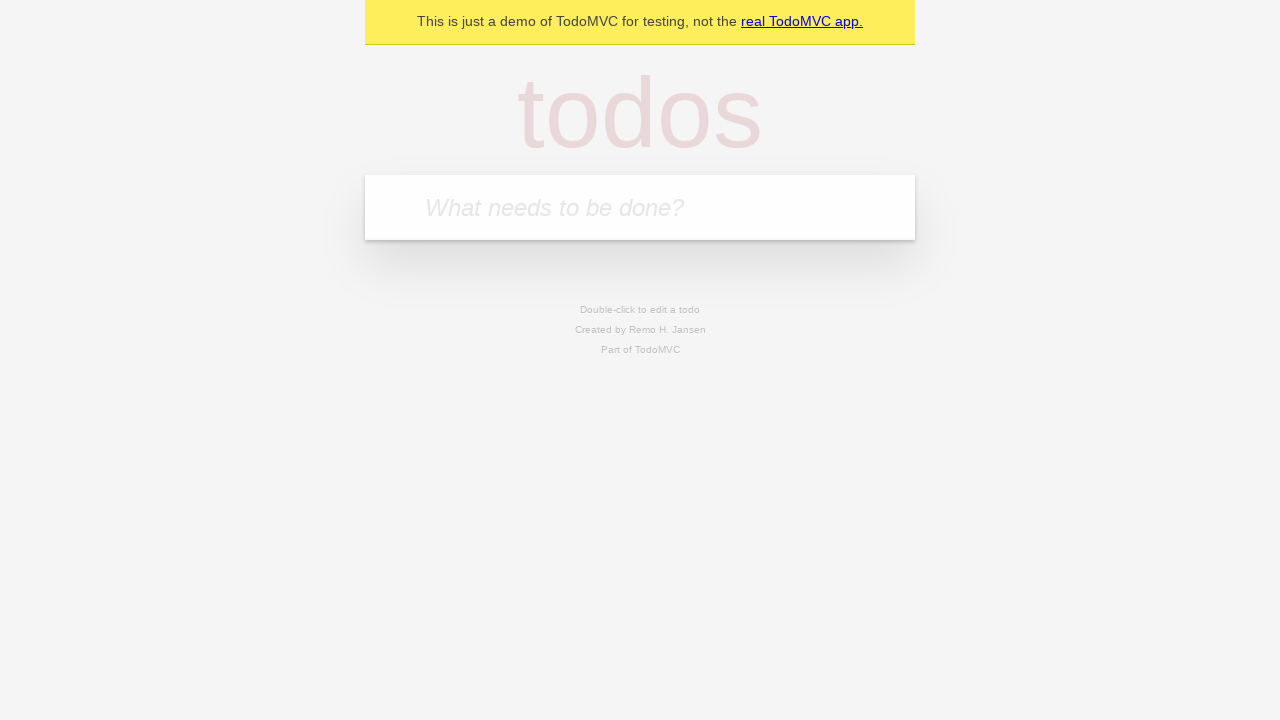

Clicked on 'todos' heading to verify page loaded at (640, 112) on internal:role=heading[name="todos"i]
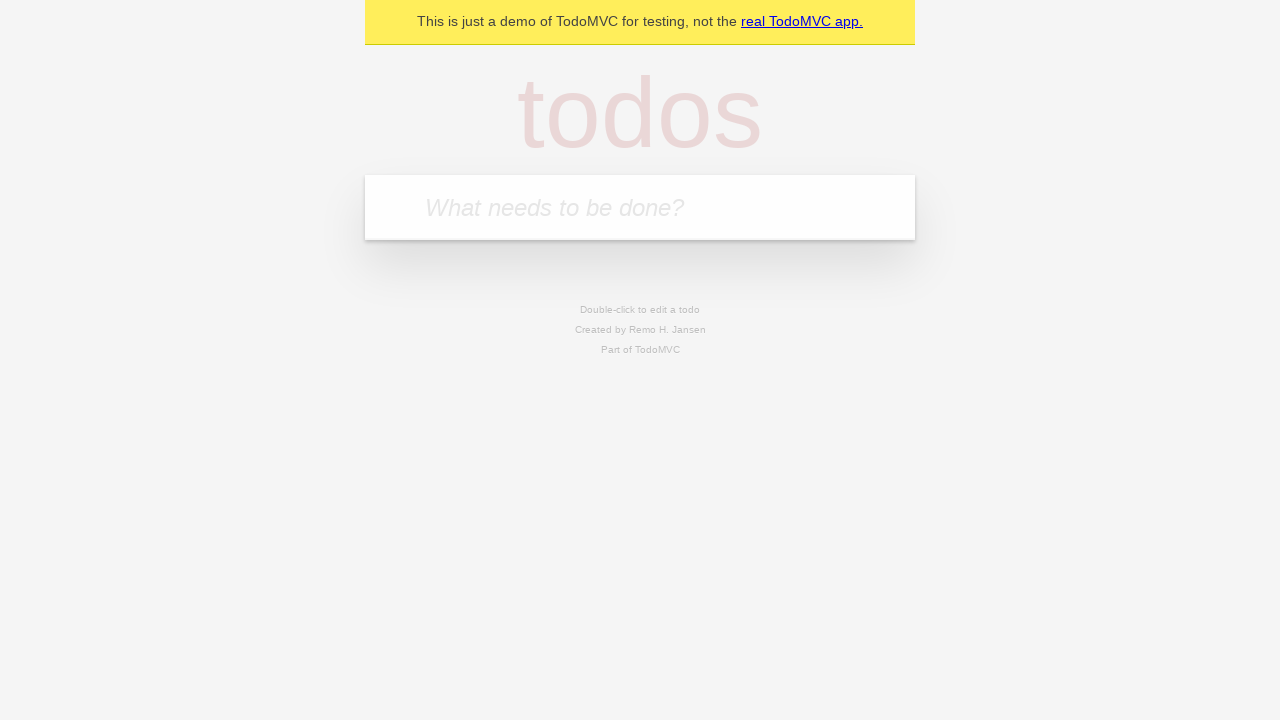

Clicked on 'todos' heading again at (640, 112) on internal:role=heading[name="todos"i]
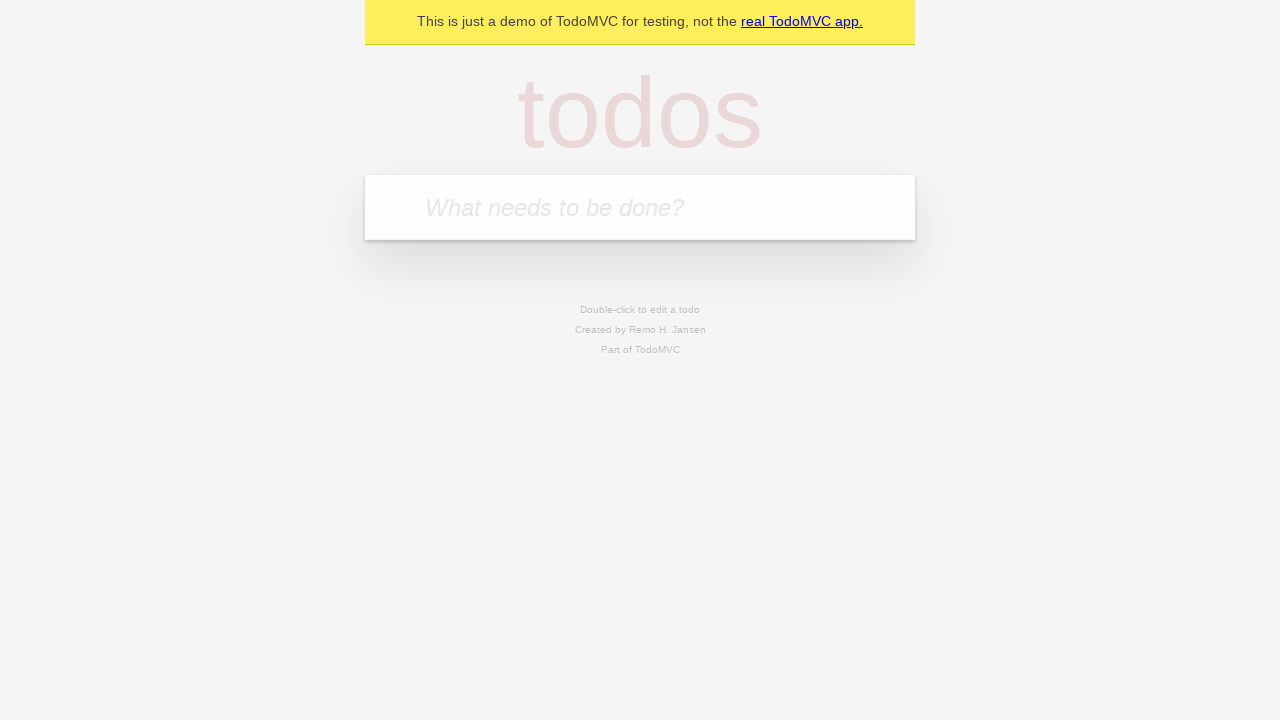

Clicked on task input textbox at (640, 207) on internal:role=textbox[name="What needs to be done?"i]
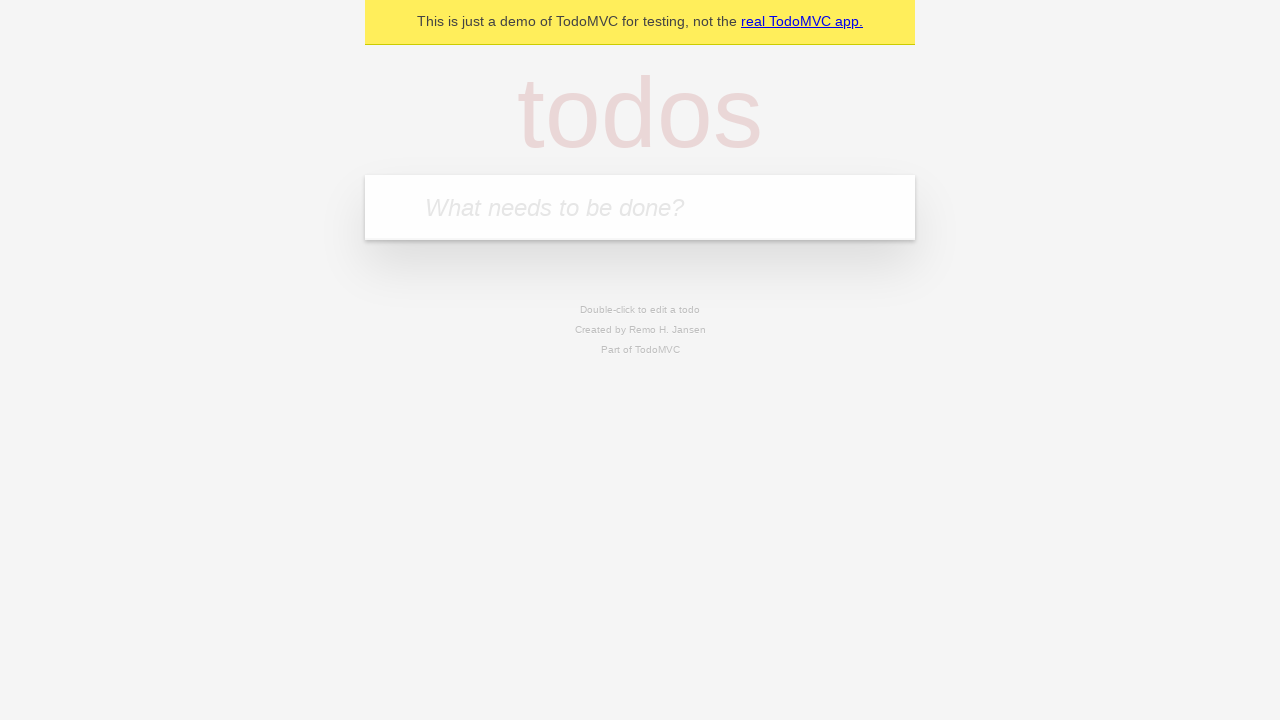

Filled first task 'Tarefa 1' into input field on internal:role=textbox[name="What needs to be done?"i]
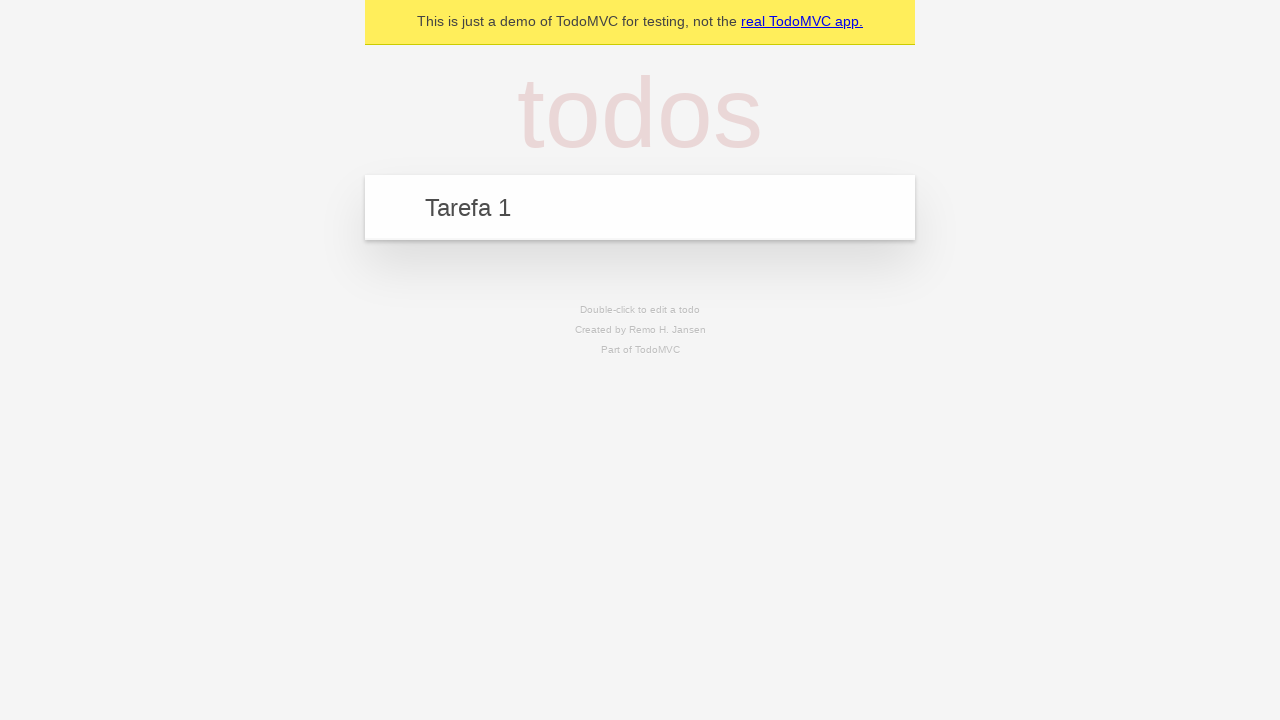

Pressed Enter to add first task on internal:role=textbox[name="What needs to be done?"i]
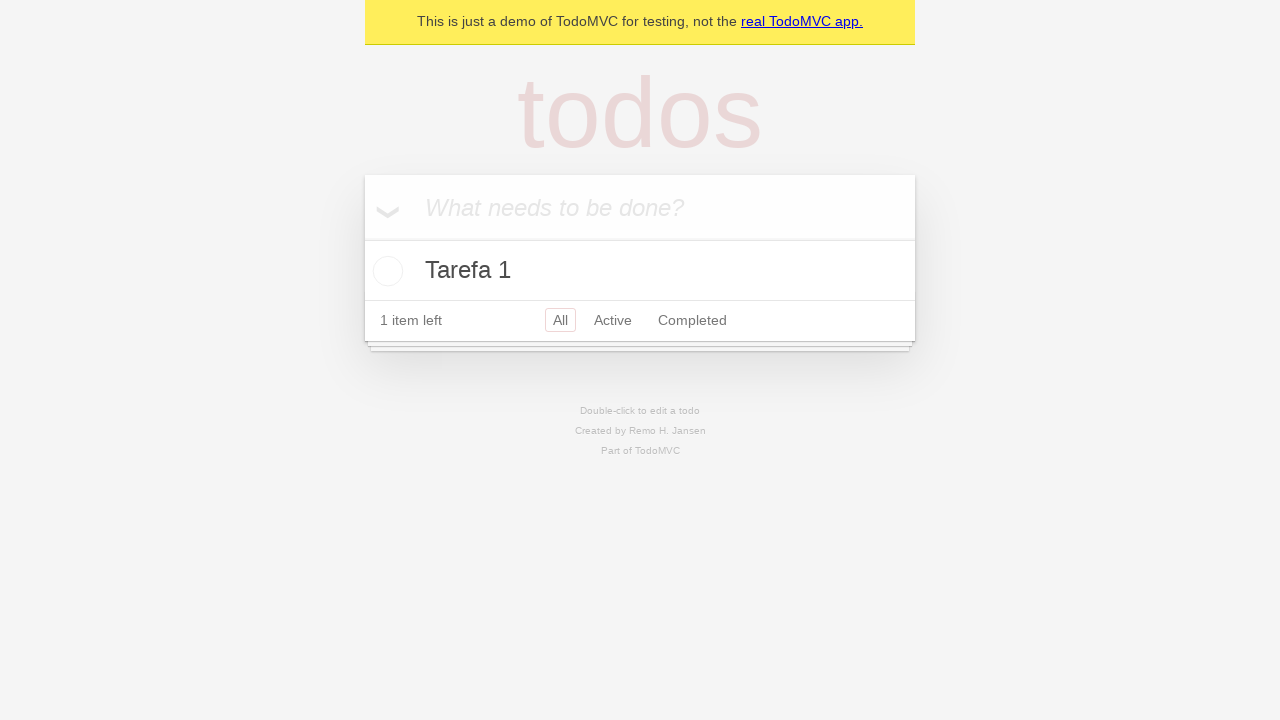

Filled second task 'Tarefa 2' into input field on internal:role=textbox[name="What needs to be done?"i]
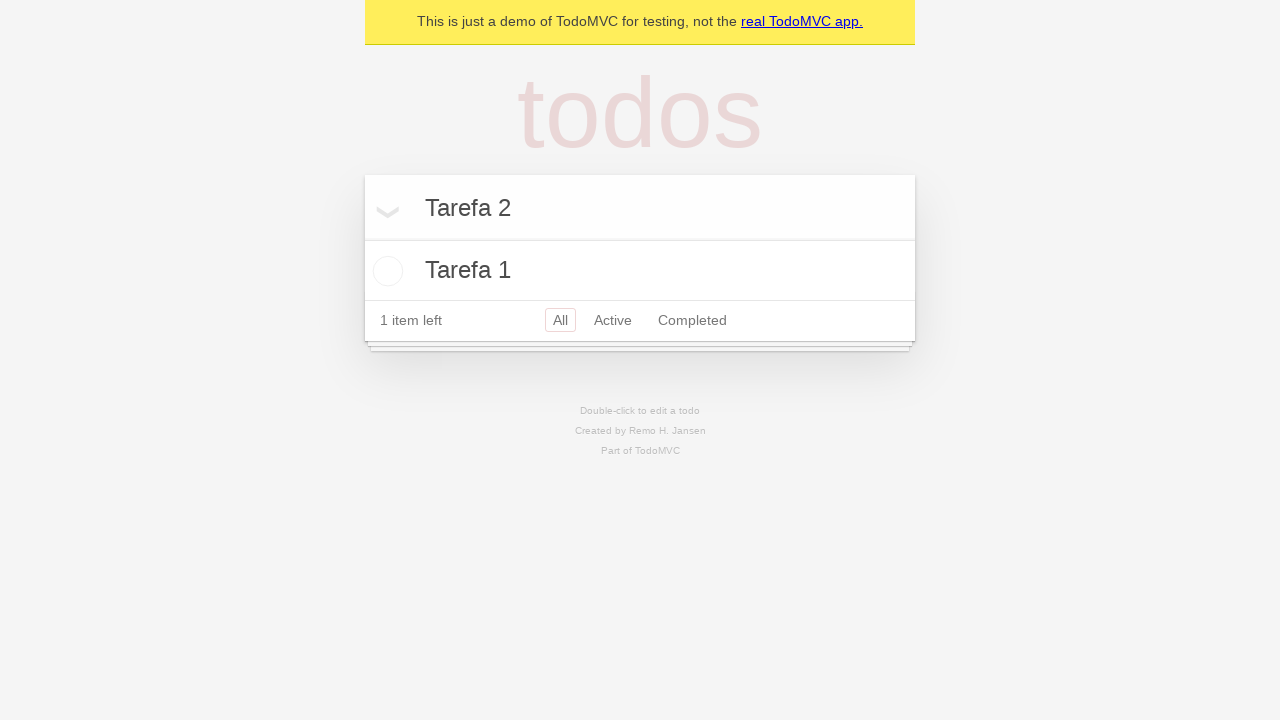

Pressed Enter to add second task on internal:role=textbox[name="What needs to be done?"i]
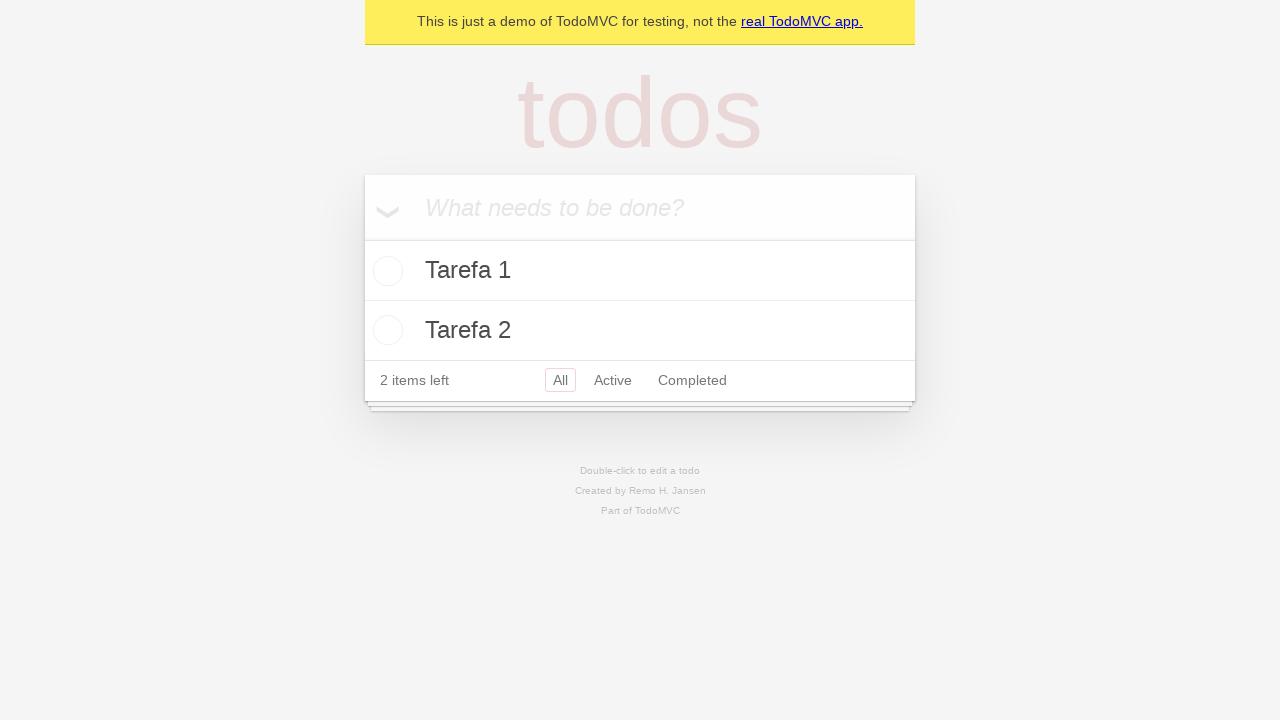

Filled third task 'Tarefa 3' into input field on internal:role=textbox[name="What needs to be done?"i]
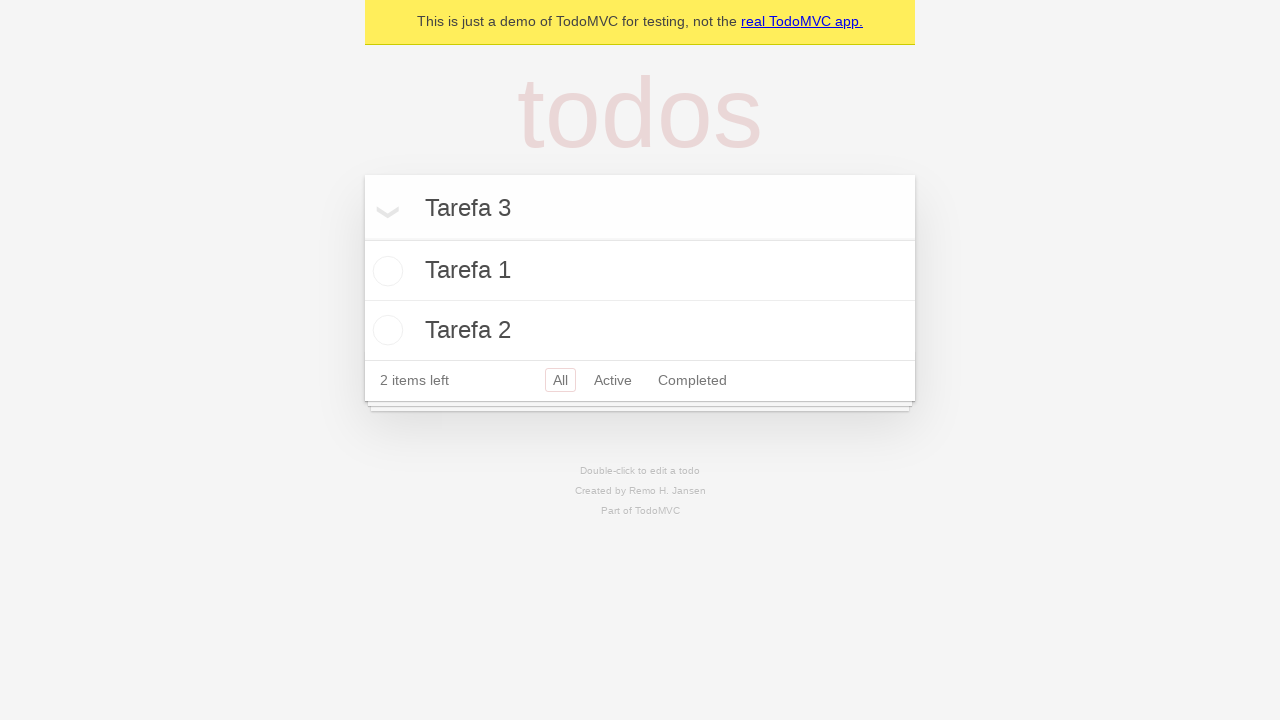

Pressed Enter to add third task on internal:role=textbox[name="What needs to be done?"i]
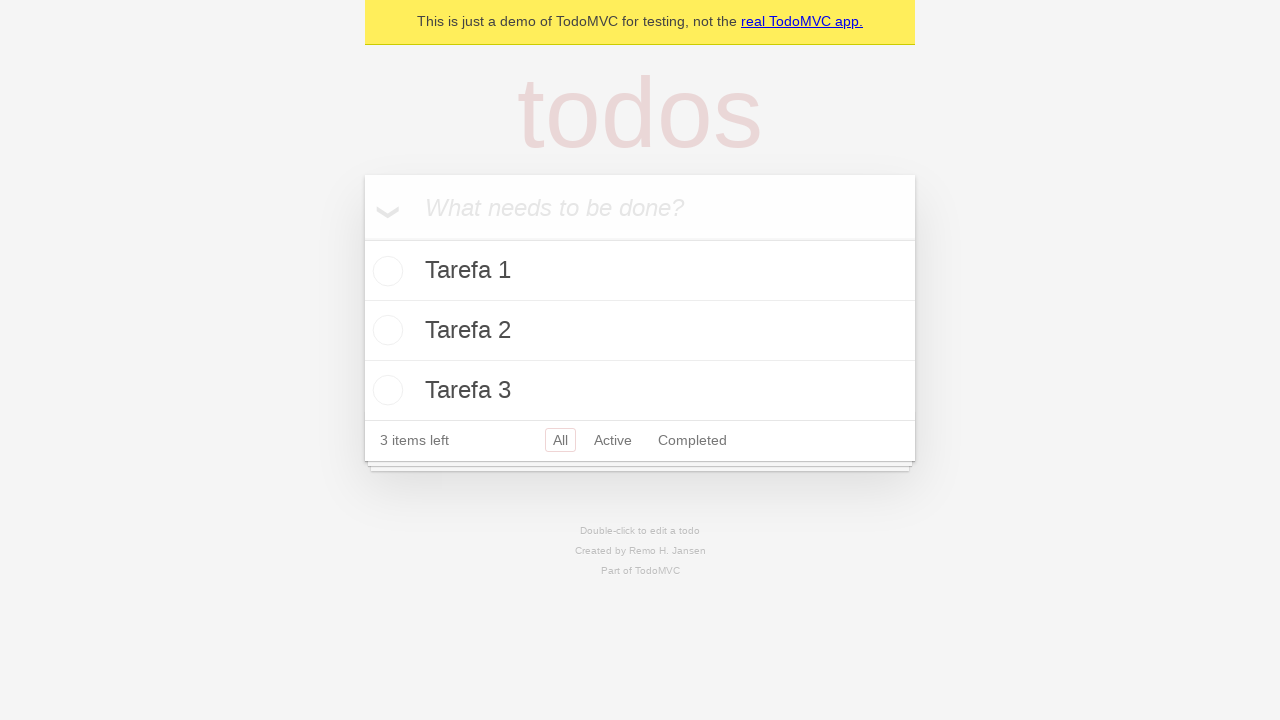

Clicked on first task 'Tarefa 1' to hover and reveal delete button at (640, 271) on internal:text="Tarefa 1"i
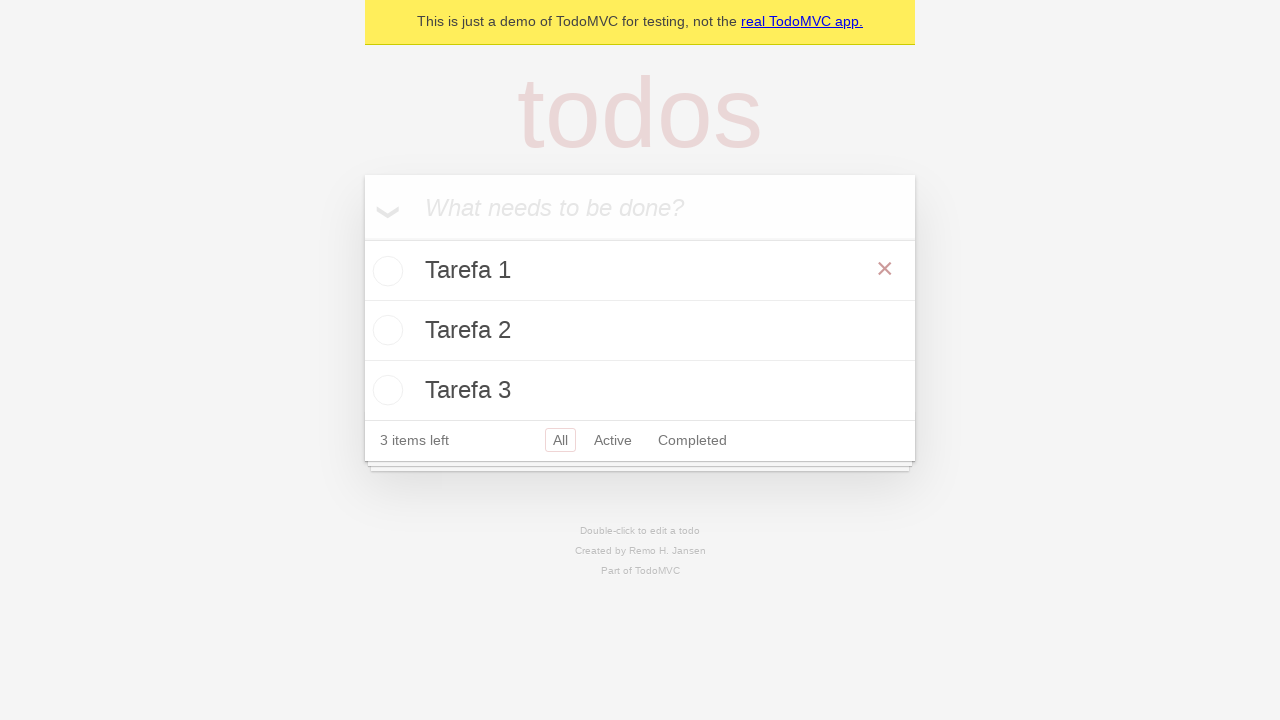

Clicked delete button to remove first task at (885, 269) on internal:role=button[name="Delete"i]
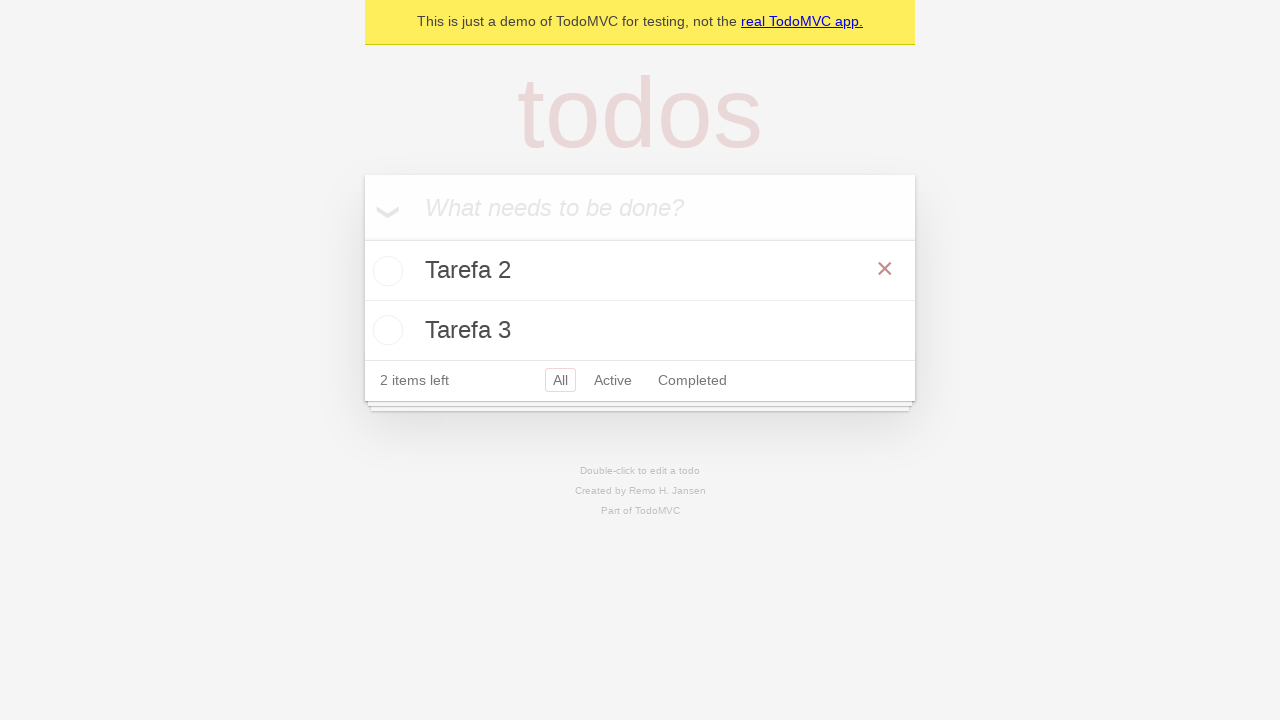

Clicked on second task 'Tarefa 2' to hover and reveal delete button at (640, 271) on internal:text="Tarefa 2"i
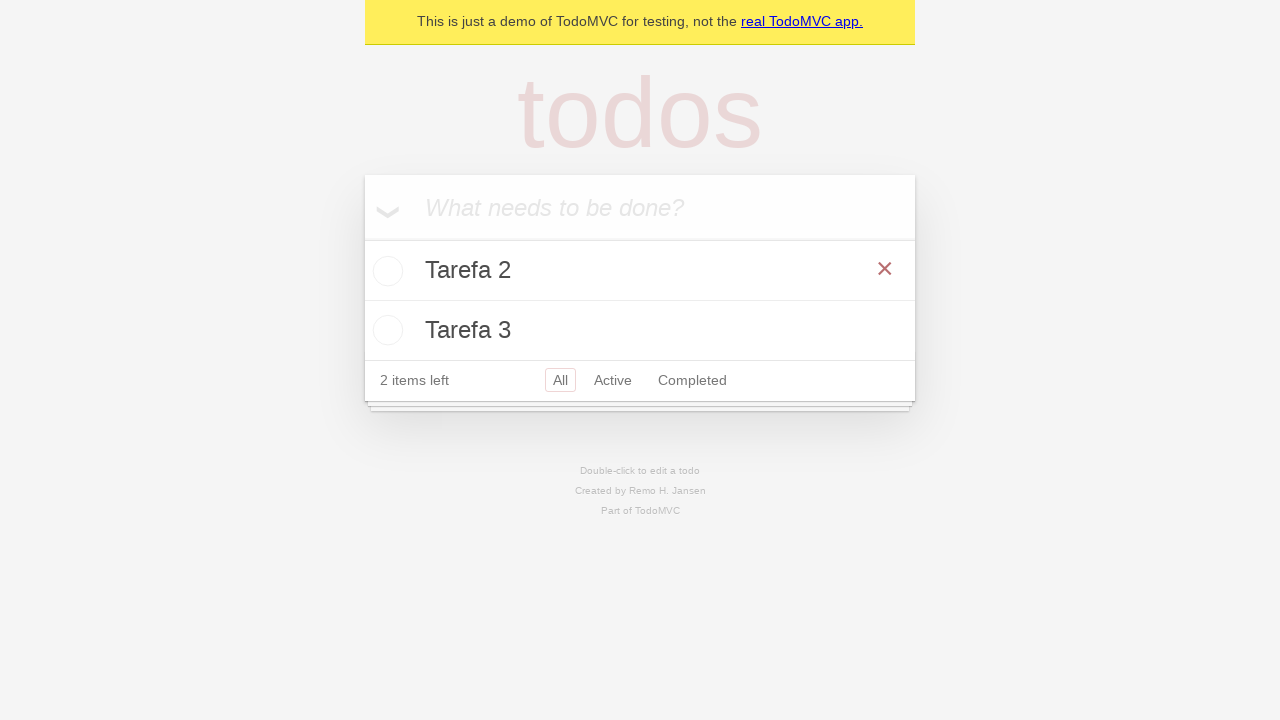

Clicked delete button to remove second task at (885, 269) on internal:role=button[name="Delete"i]
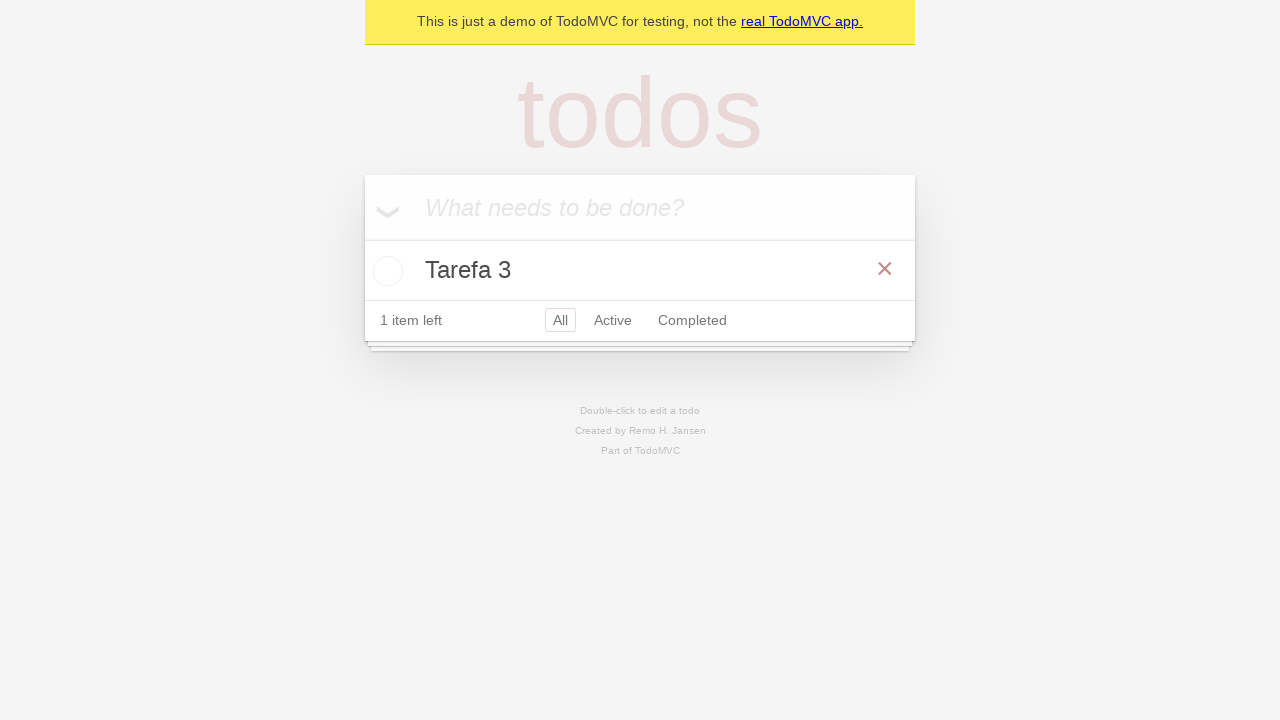

Checked the checkbox to mark remaining task 'Tarefa 3' as complete at (385, 271) on internal:role=checkbox[name="Toggle Todo"i]
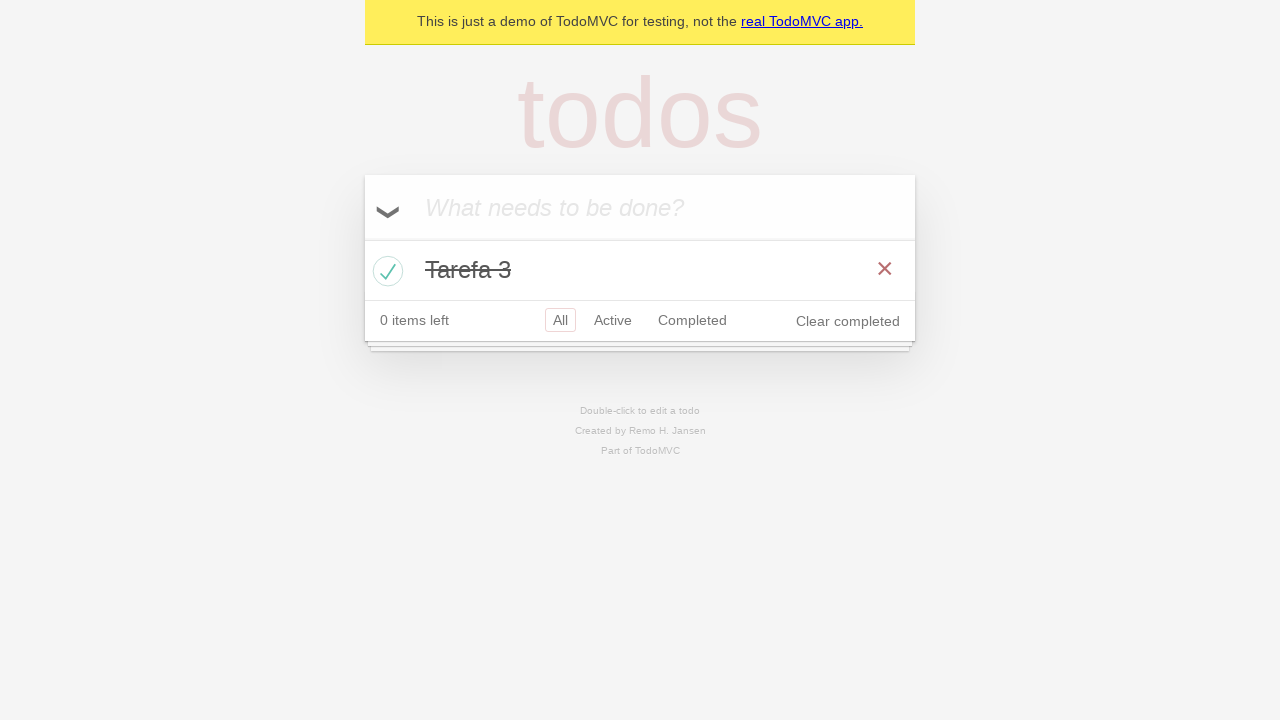

Clicked 'Clear completed' button to remove completed tasks at (848, 321) on internal:role=button[name="Clear completed"i]
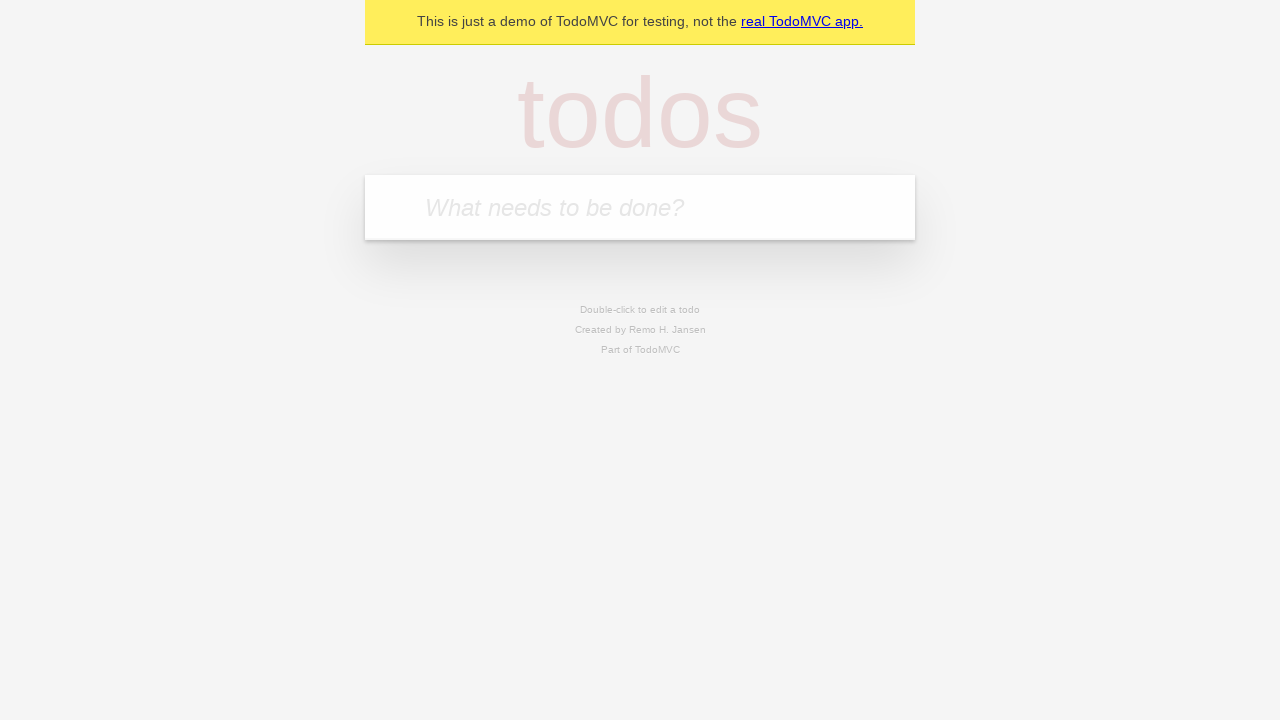

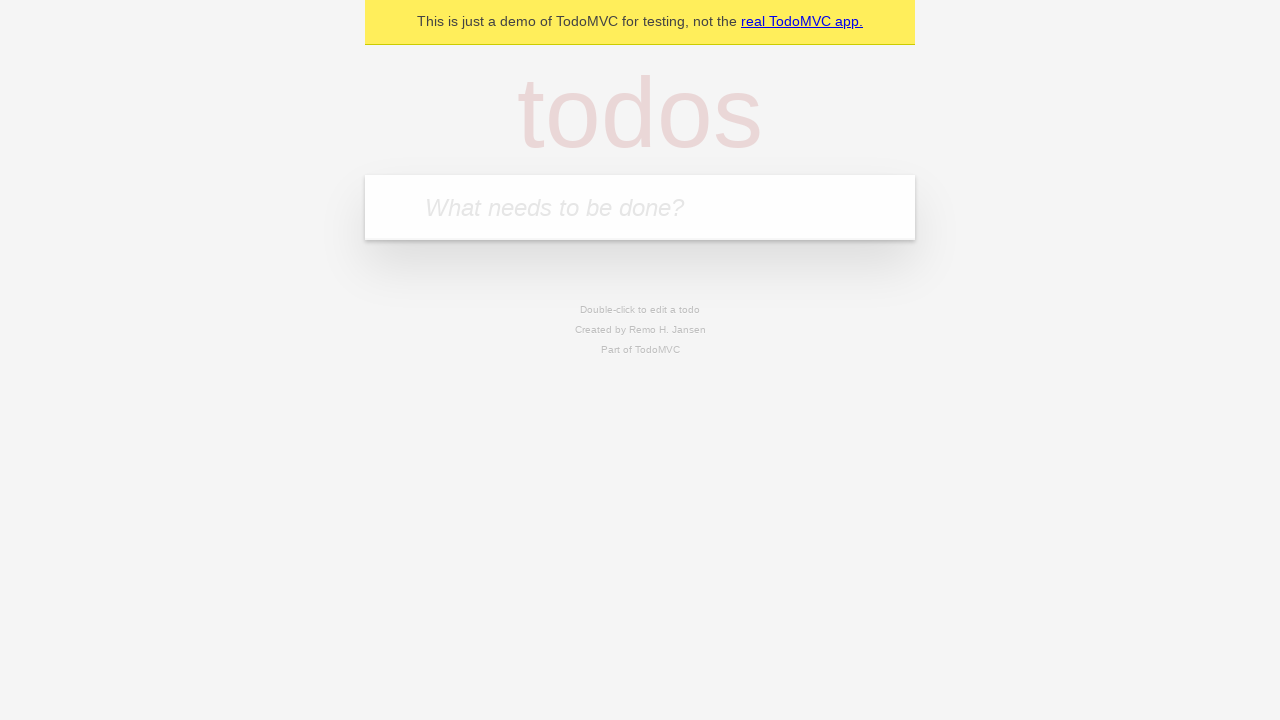